Basic navigation test that visits the Green Kart e-commerce practice site

Starting URL: https://rahulshettyacademy.com/seleniumPractise/

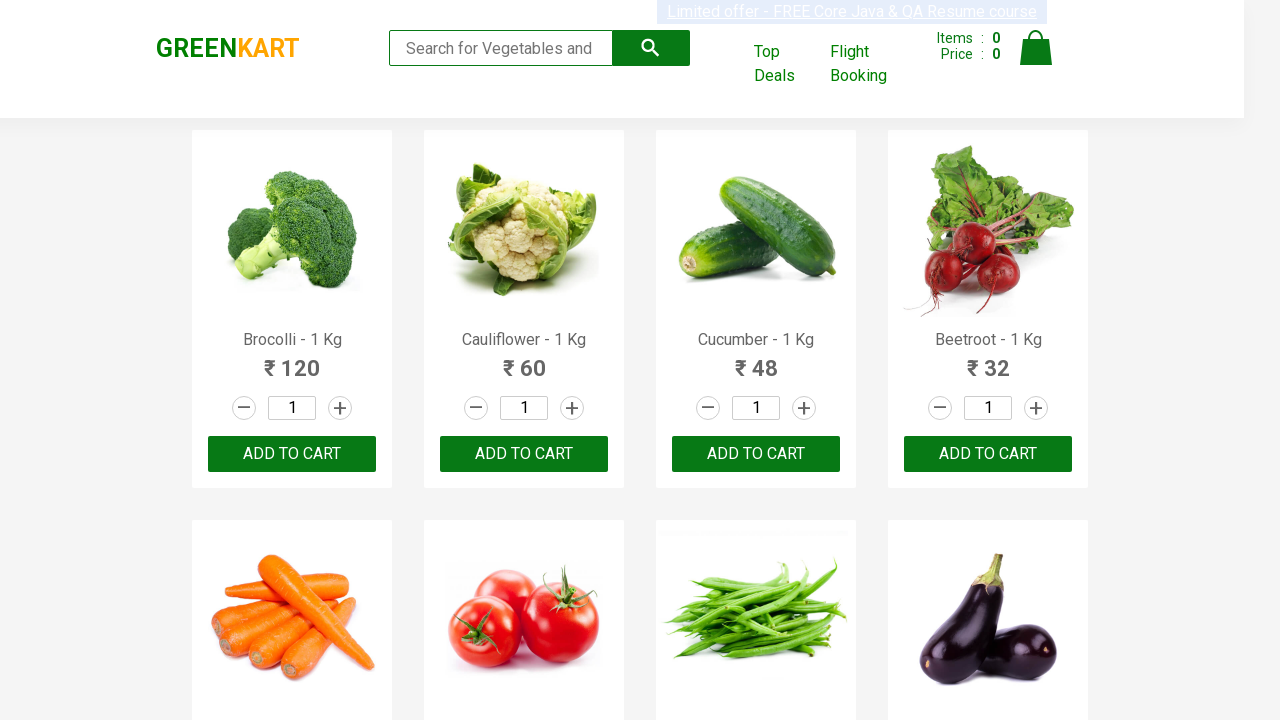

Waited for page to load and DOM content loaded - Green Kart e-commerce practice site is ready
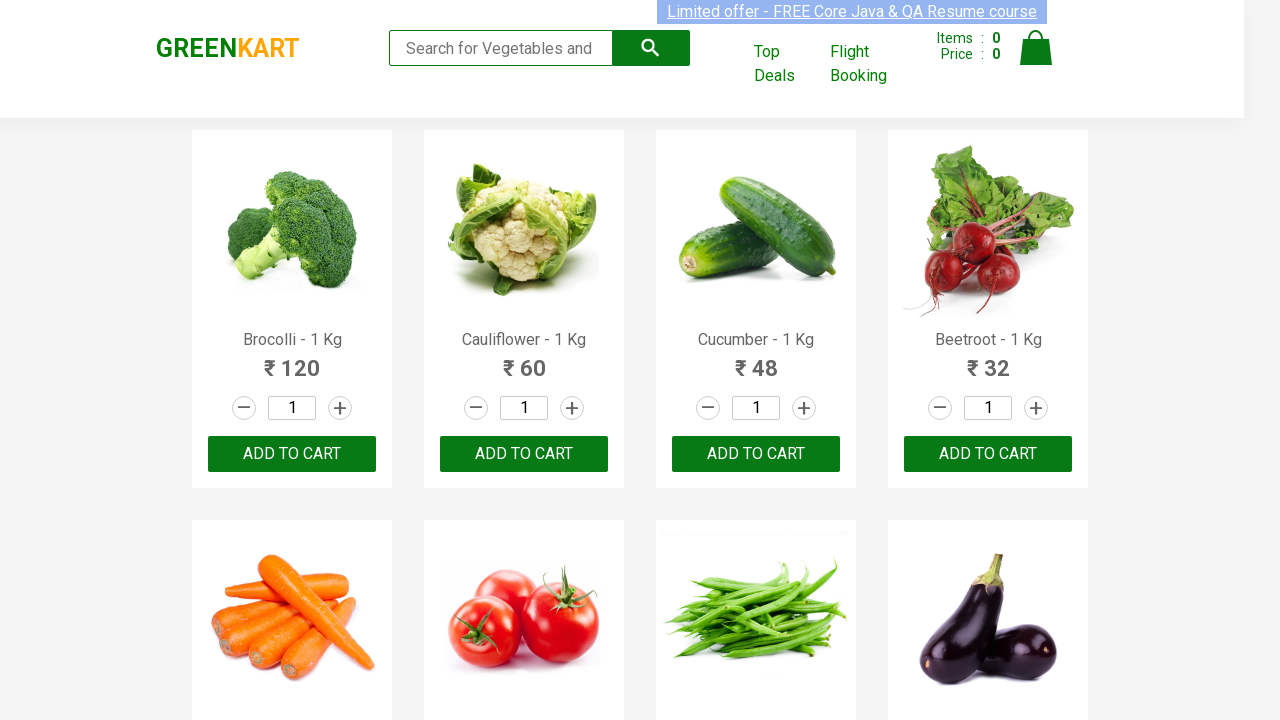

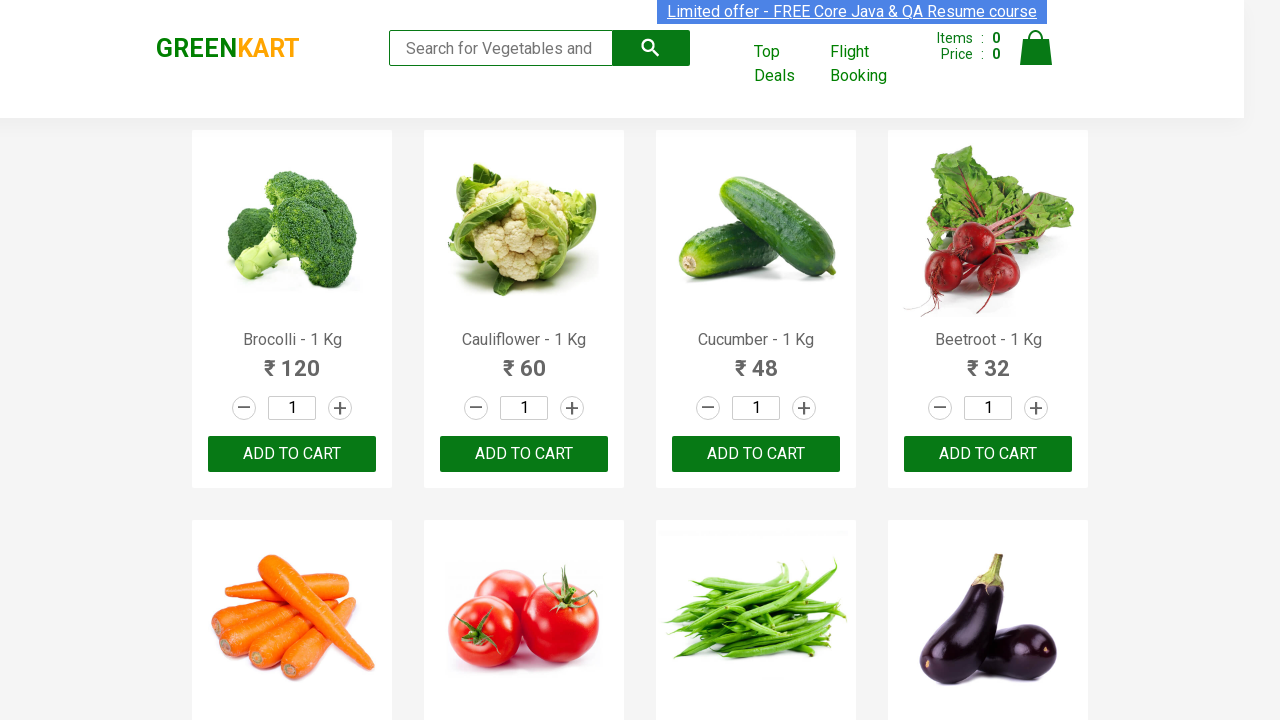